Tests the shopping cart functionality on BrowserStack demo site by adding an item to cart and verifying the cart displays the correct item and quantity.

Starting URL: https://bstackdemo.com/

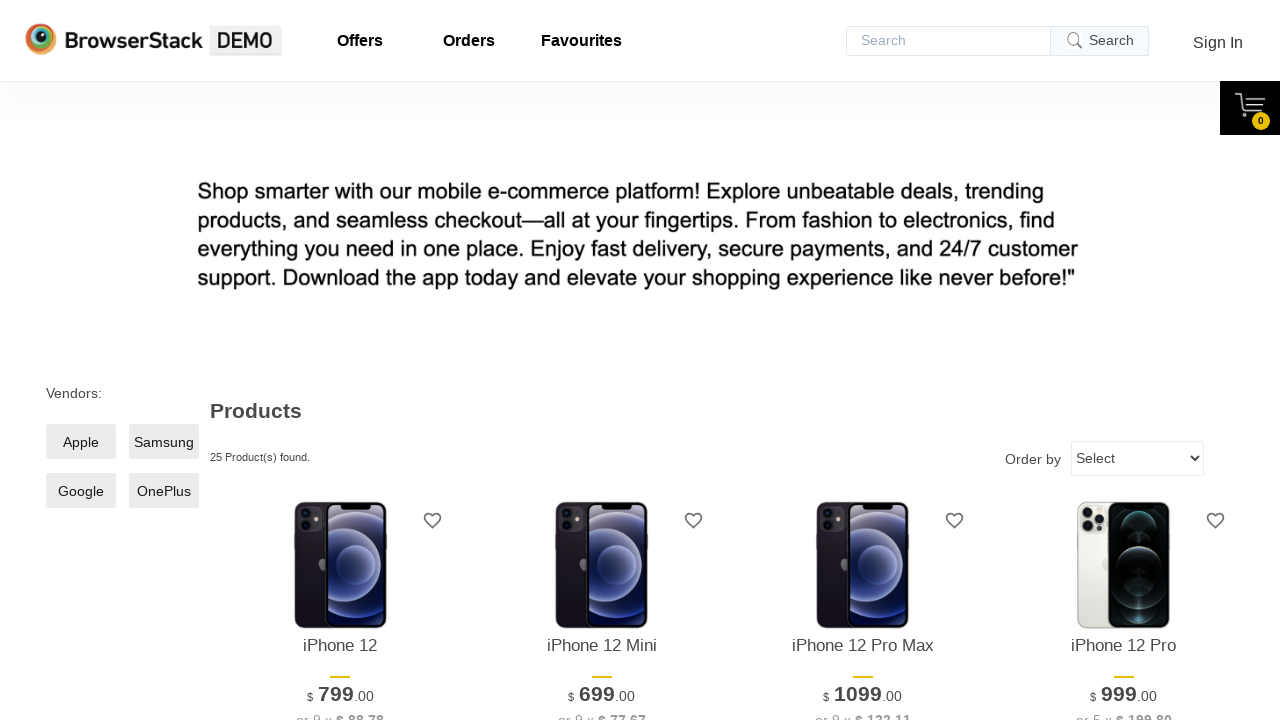

Clicked 'Add to Cart' button on first product at (340, 361) on [id='\31 '] >> internal:text="Add to Cart"i
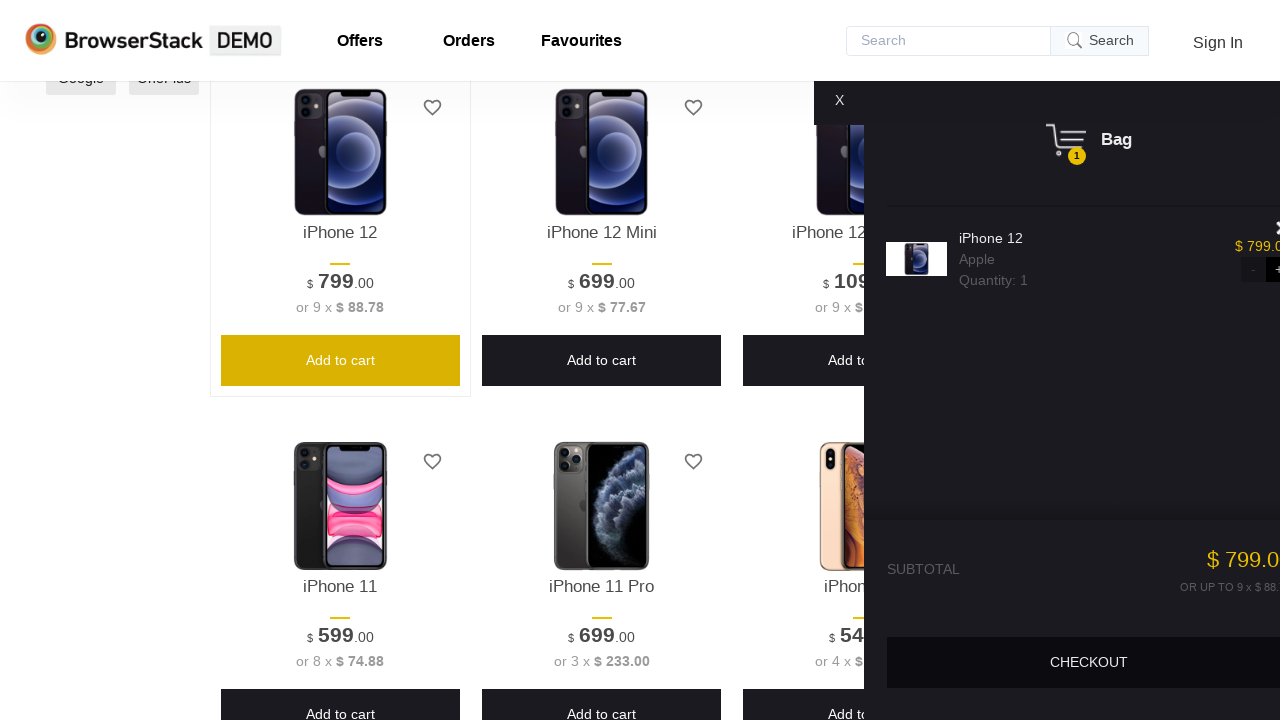

Cart quantity indicator loaded
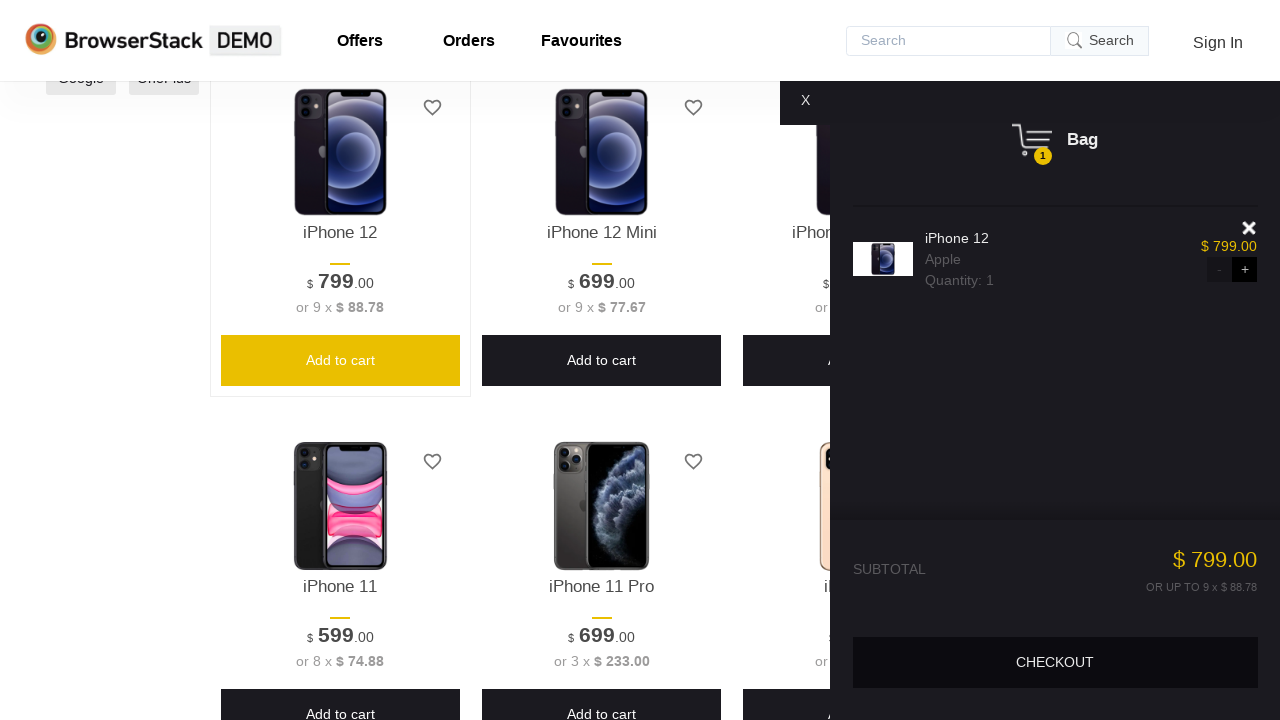

Retrieved cart quantity: 1
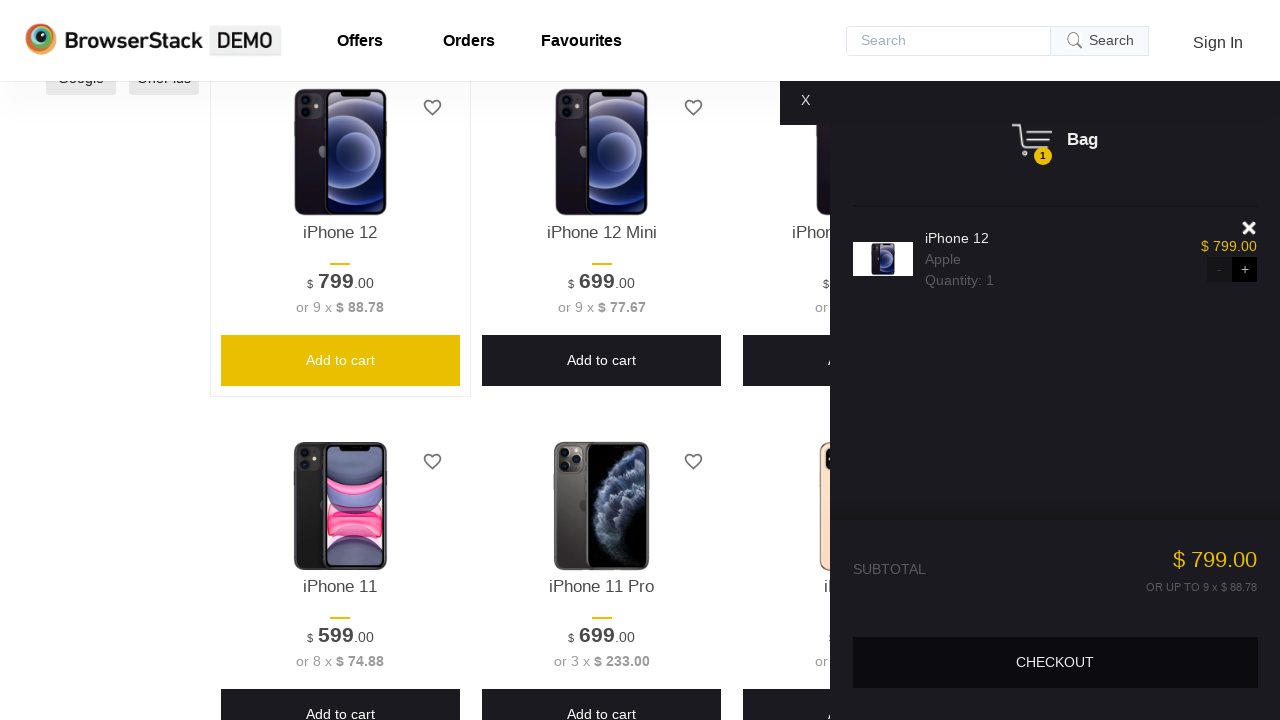

Verified cart quantity contains '1'
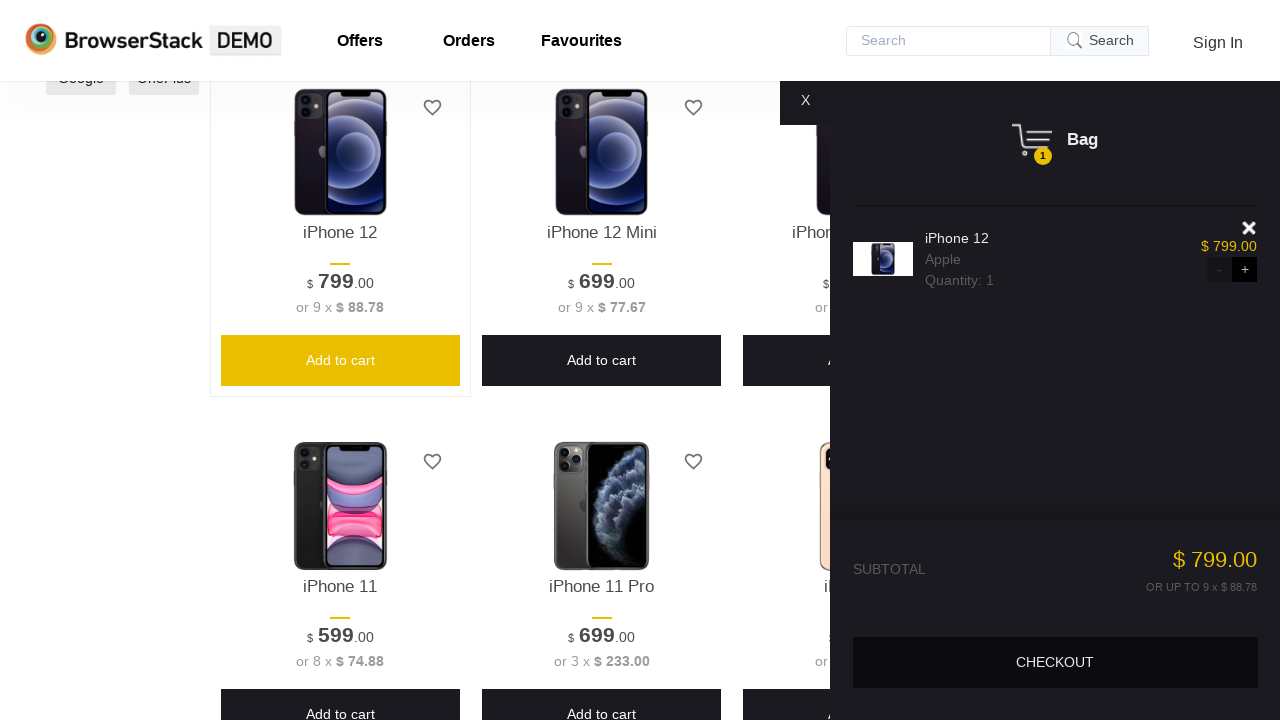

Retrieved product title: iPhone 12
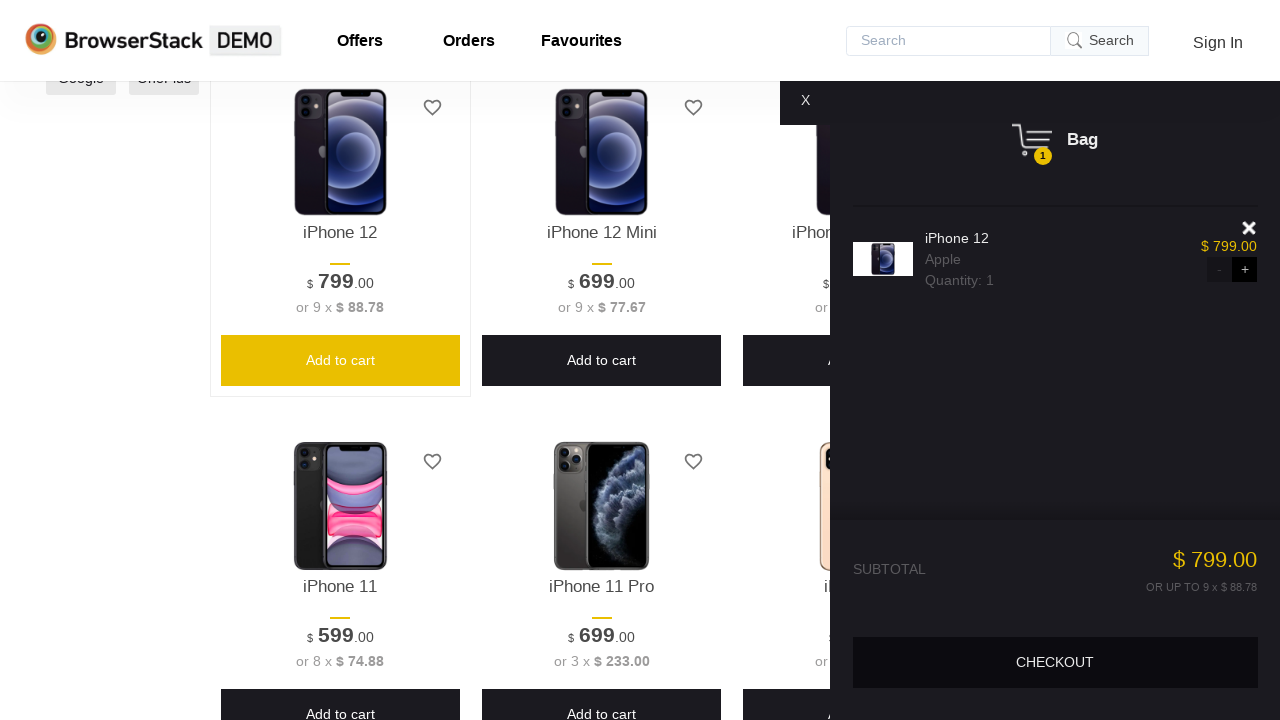

Retrieved cart item title: iPhone 12
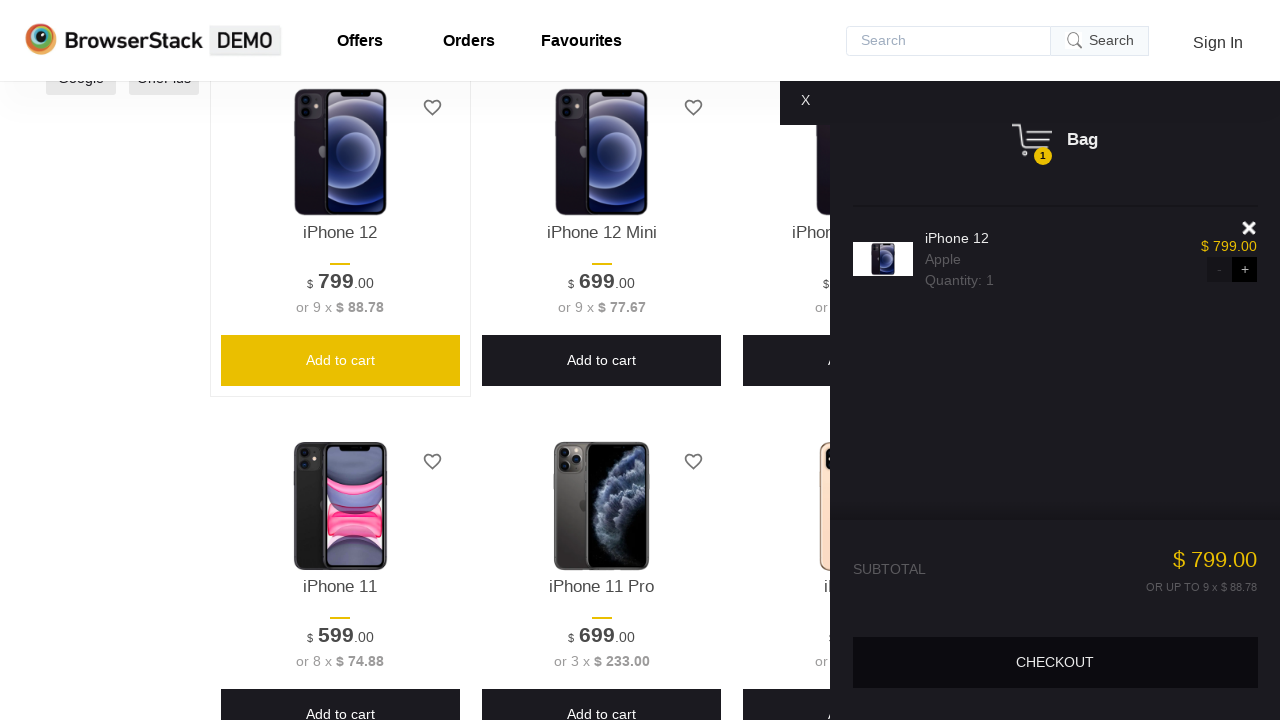

Verified cart item matches the added product
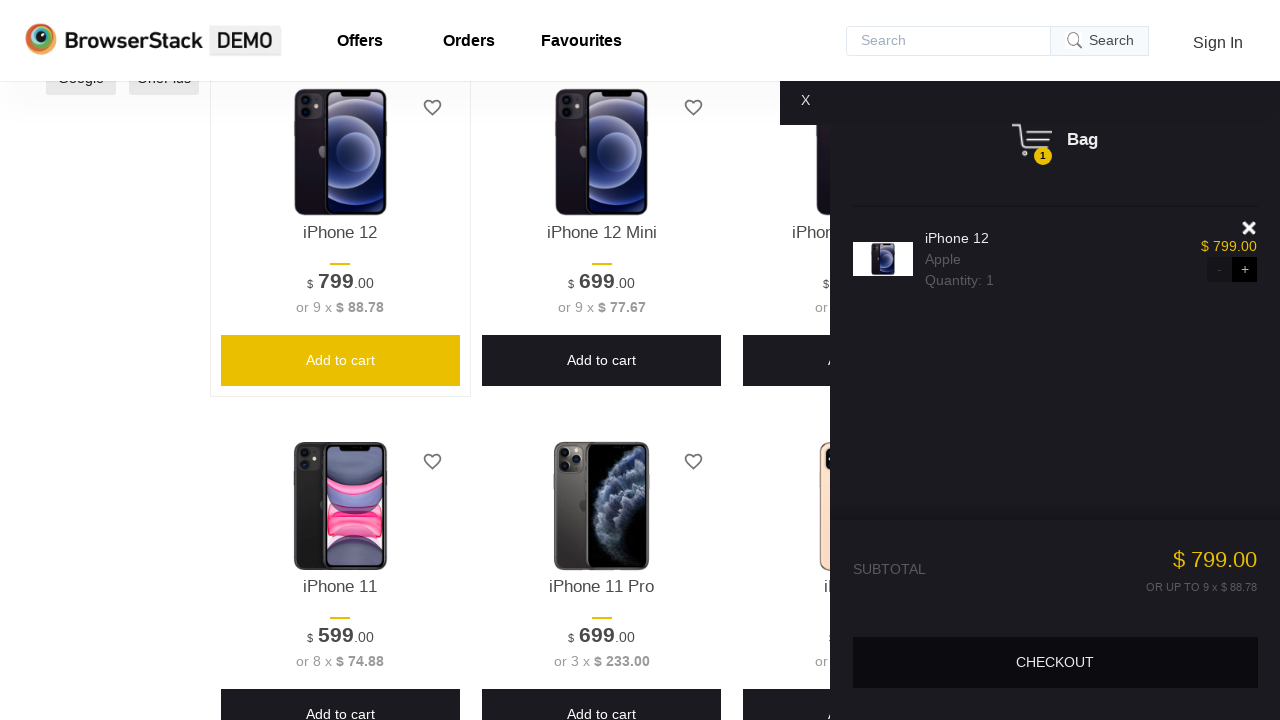

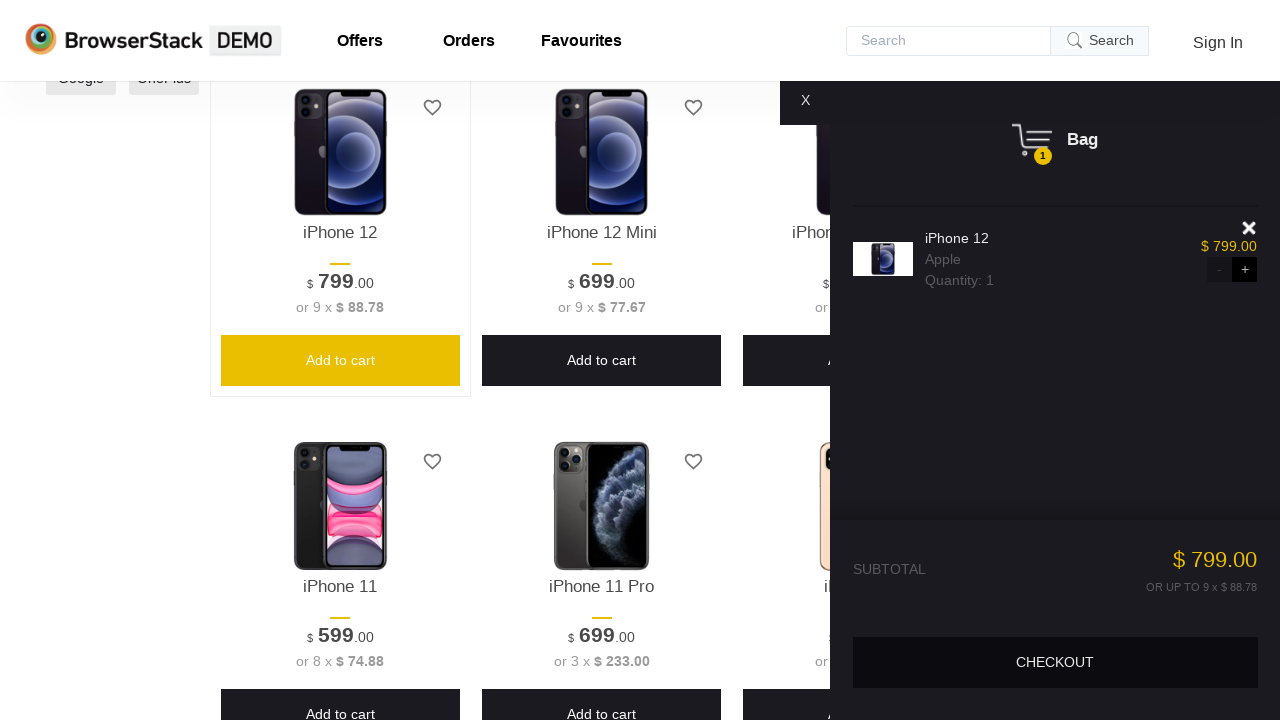